Tests infinite scroll functionality by scrolling to the bottom of the page to load all quotes

Starting URL: http://quotes.toscrape.com/scroll

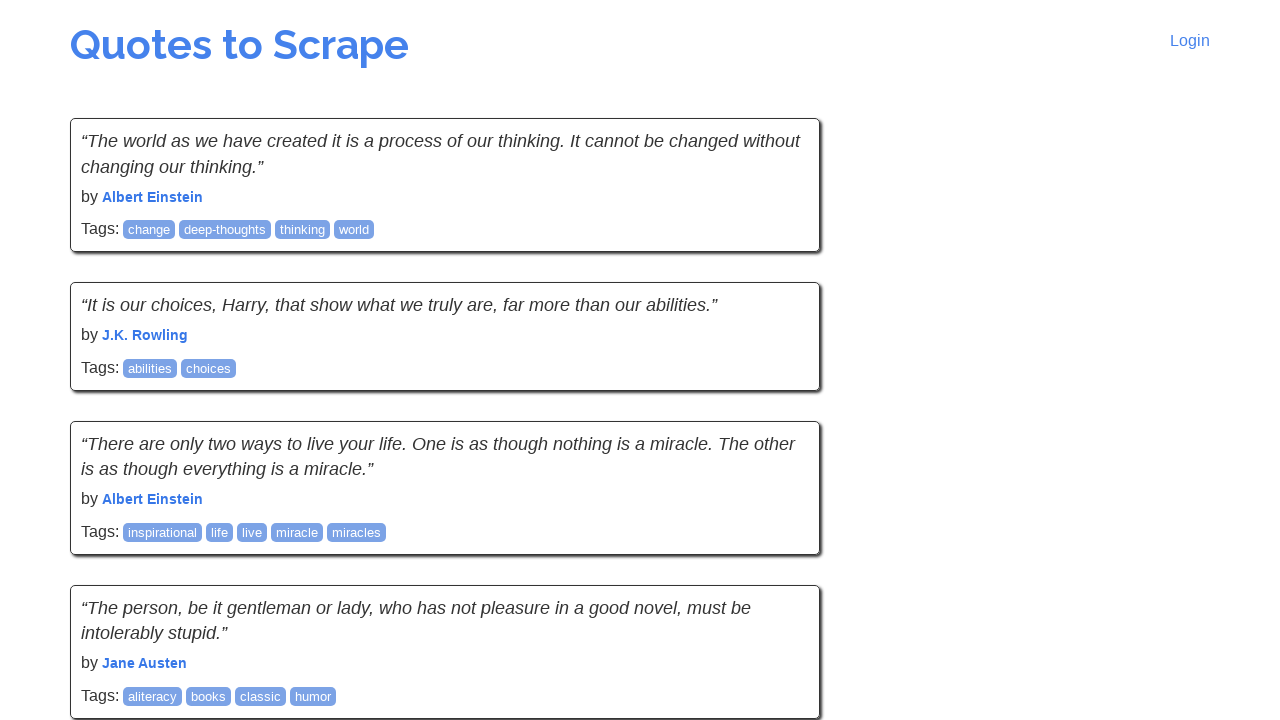

Waited for first quote element to load
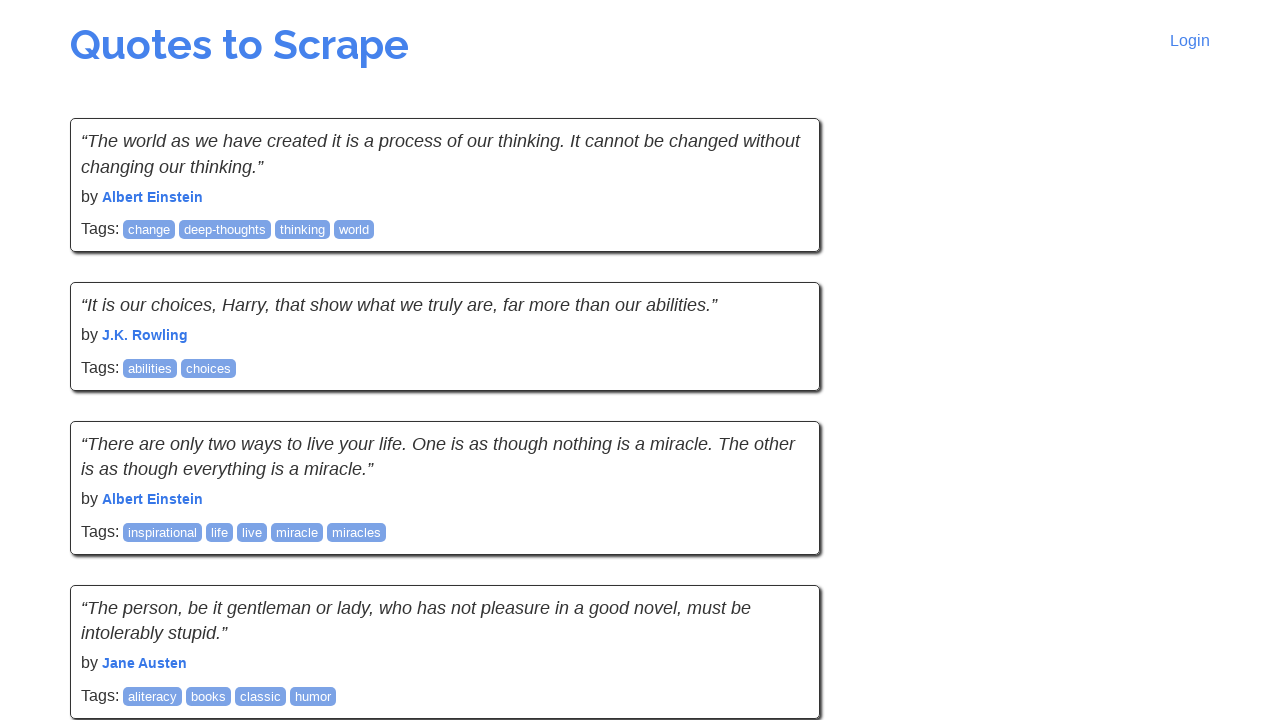

Scrolled to bottom of page (iteration 1/10)
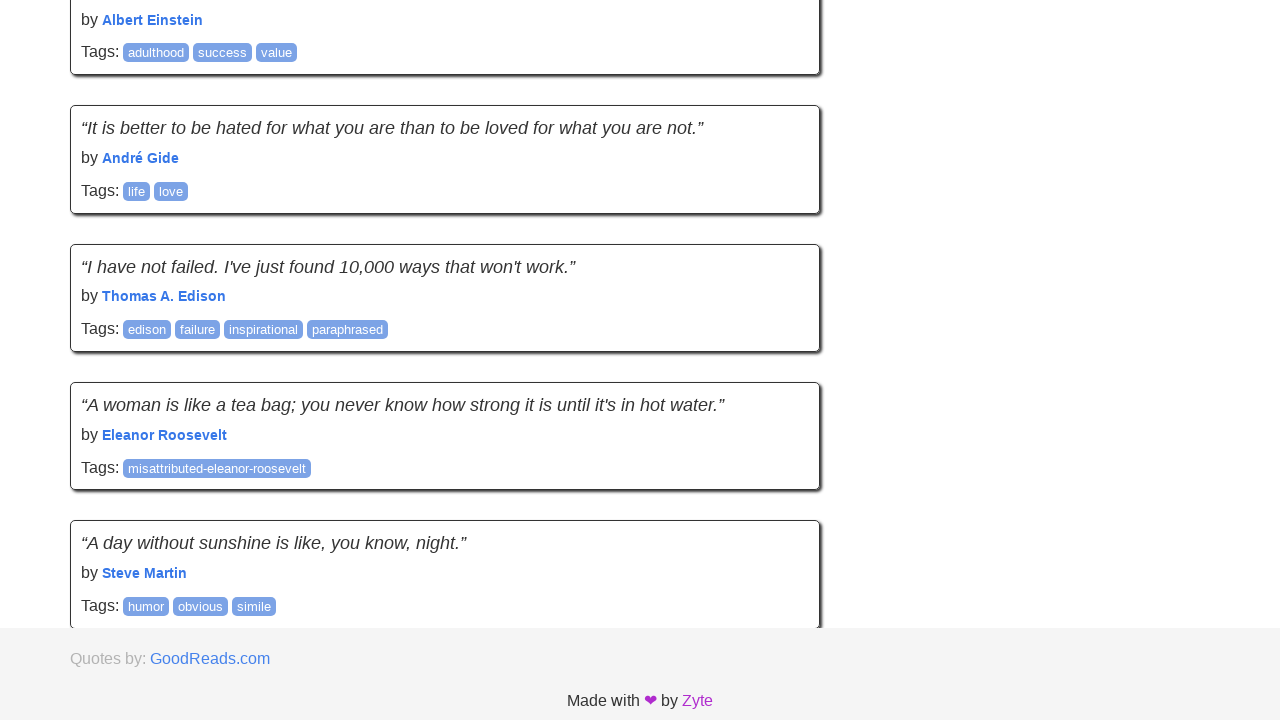

Waited 1 second for new content to load
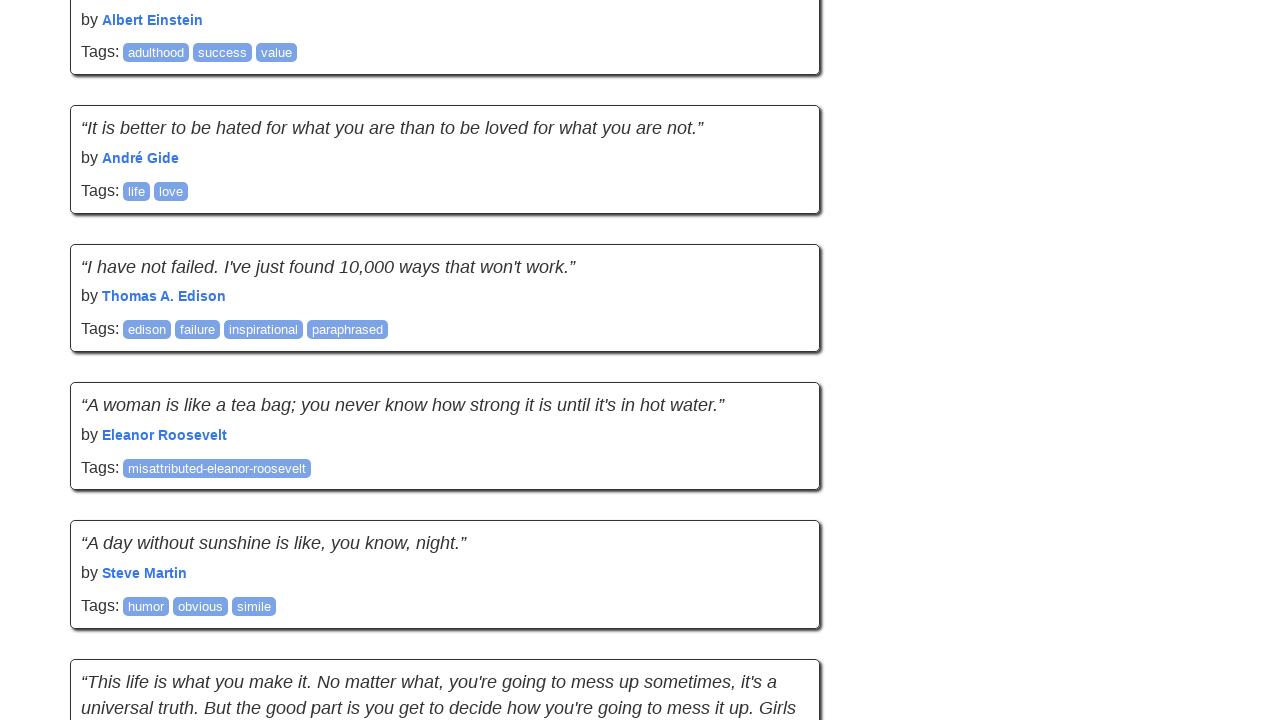

Scrolled to bottom of page (iteration 2/10)
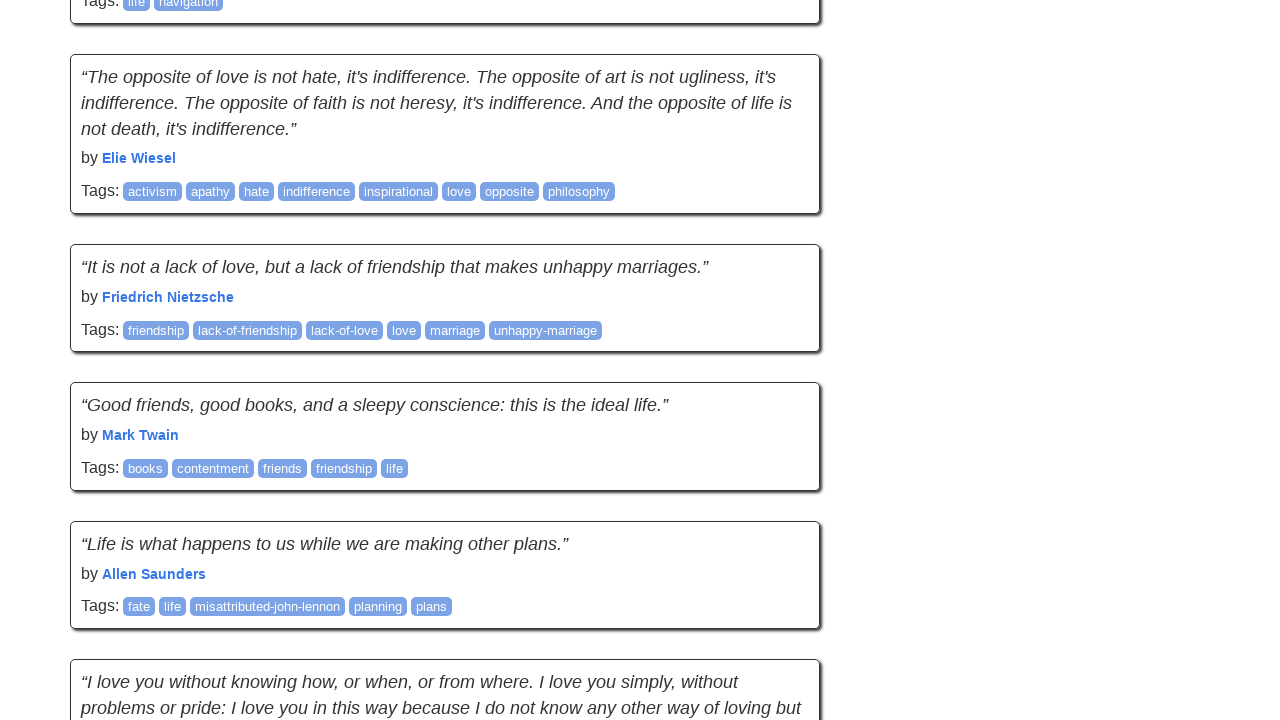

Waited 1 second for new content to load
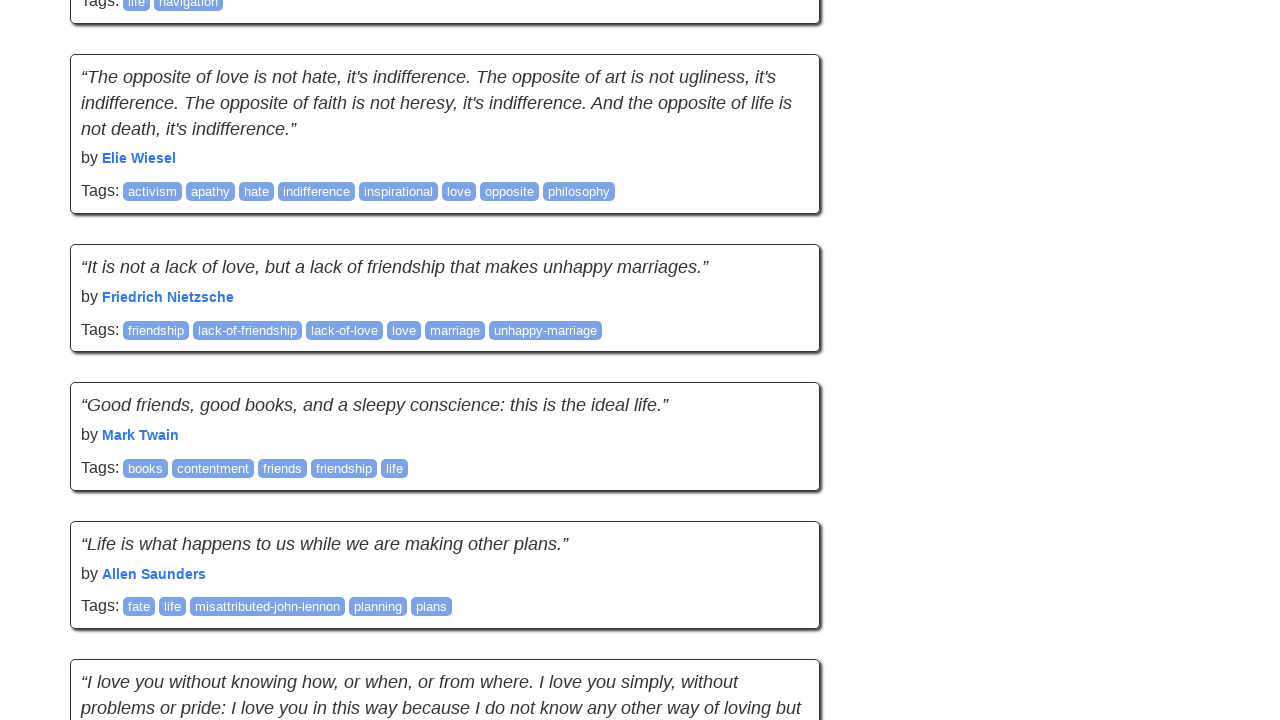

Scrolled to bottom of page (iteration 3/10)
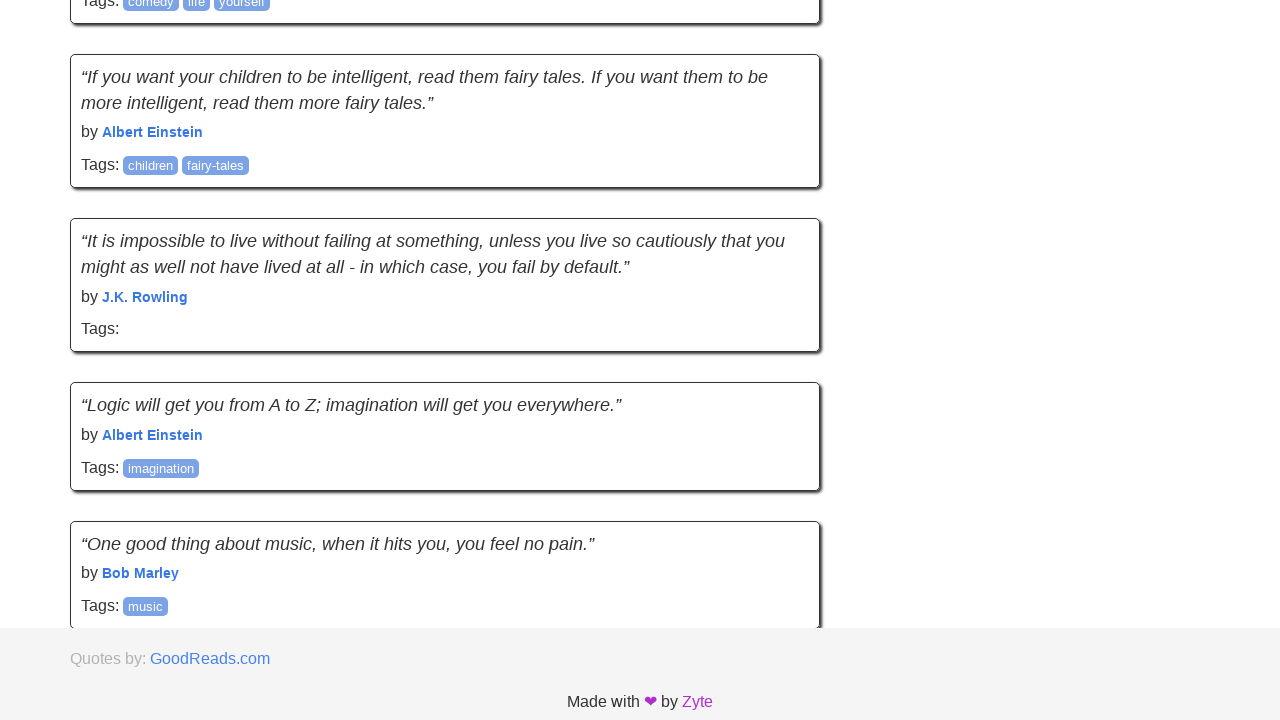

Waited 1 second for new content to load
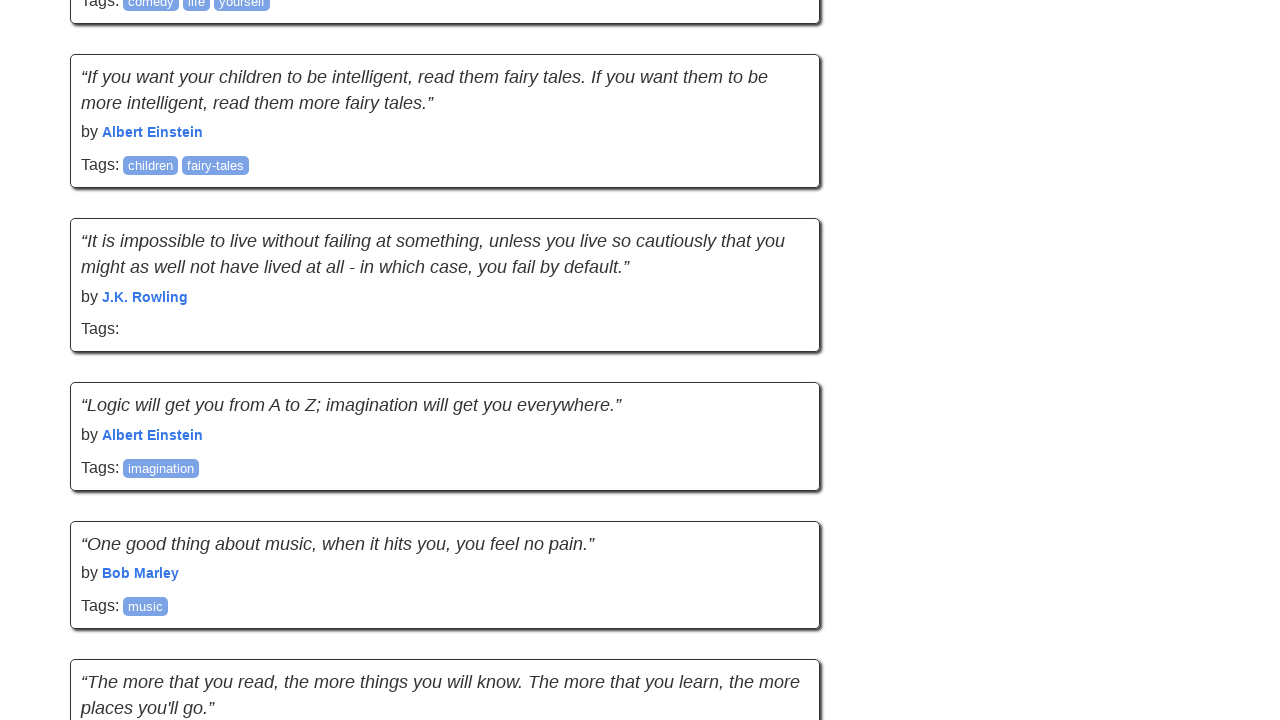

Scrolled to bottom of page (iteration 4/10)
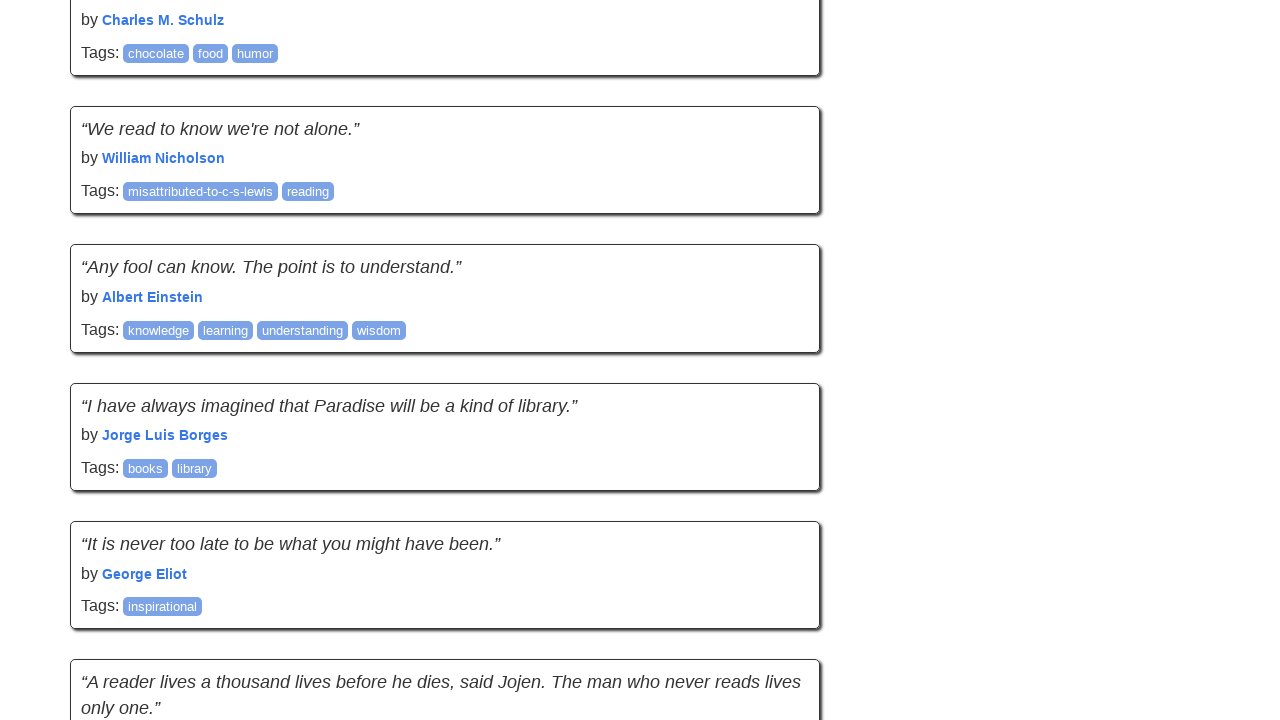

Waited 1 second for new content to load
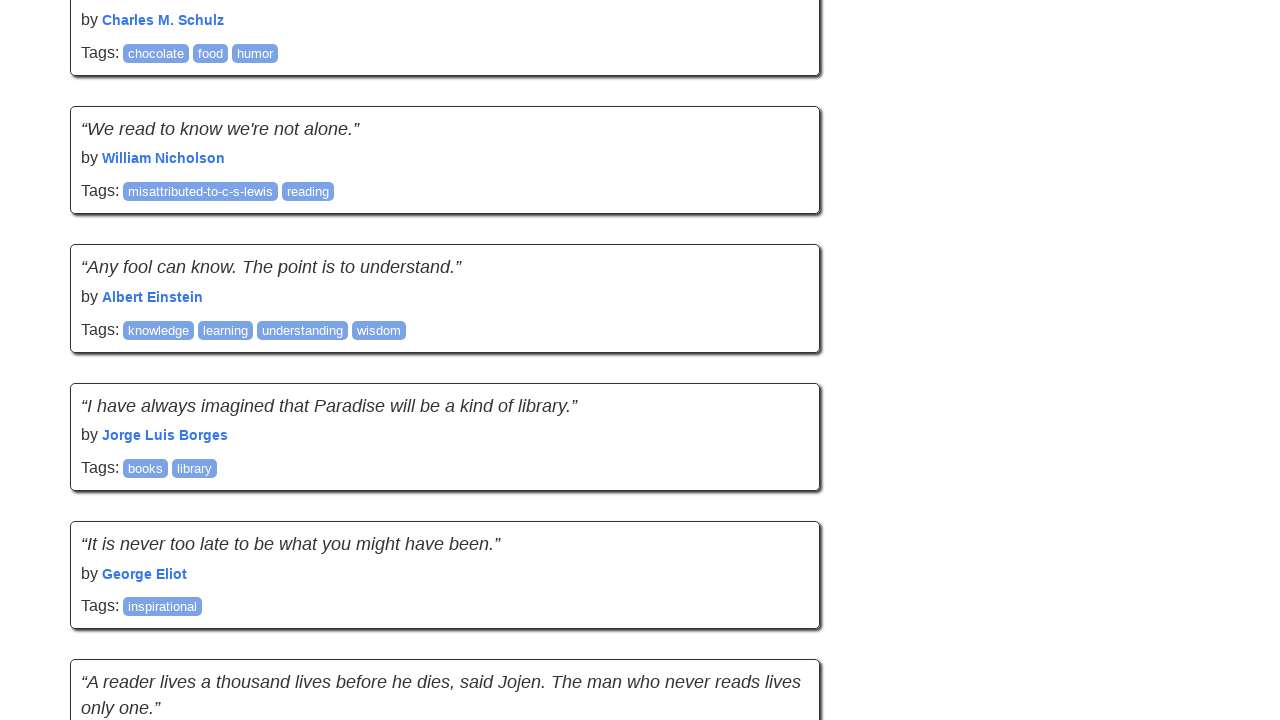

Scrolled to bottom of page (iteration 5/10)
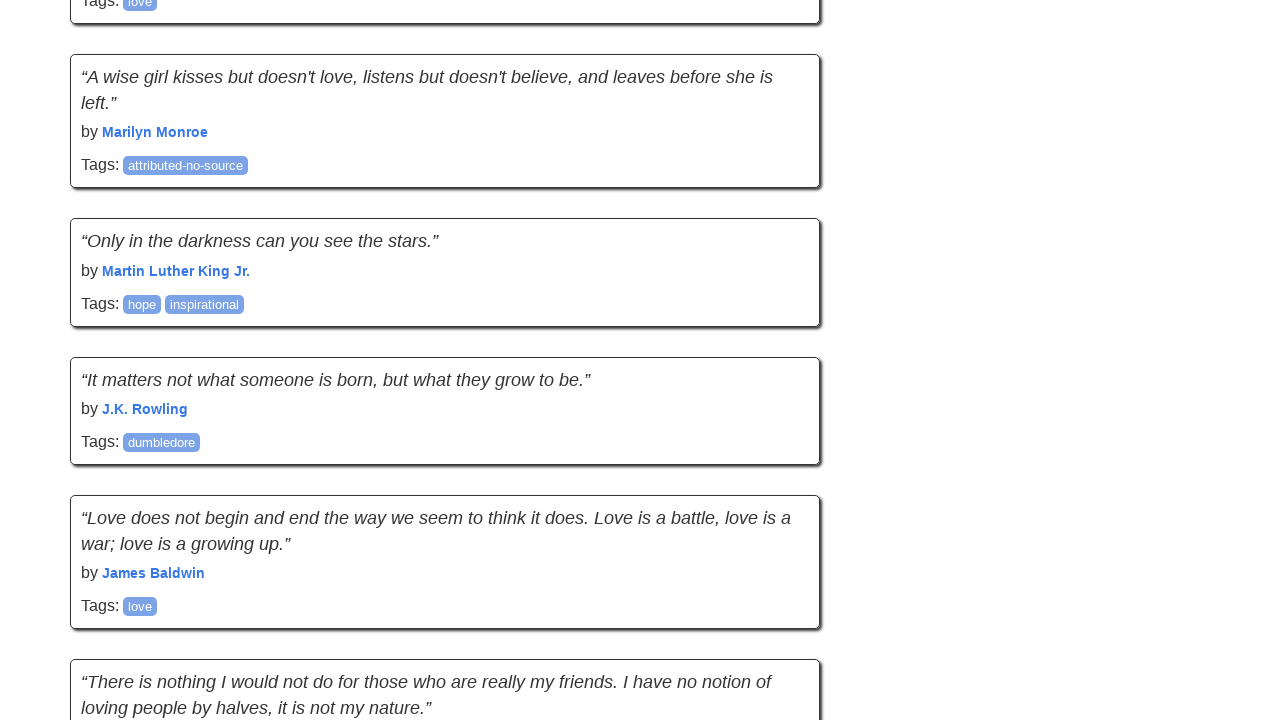

Waited 1 second for new content to load
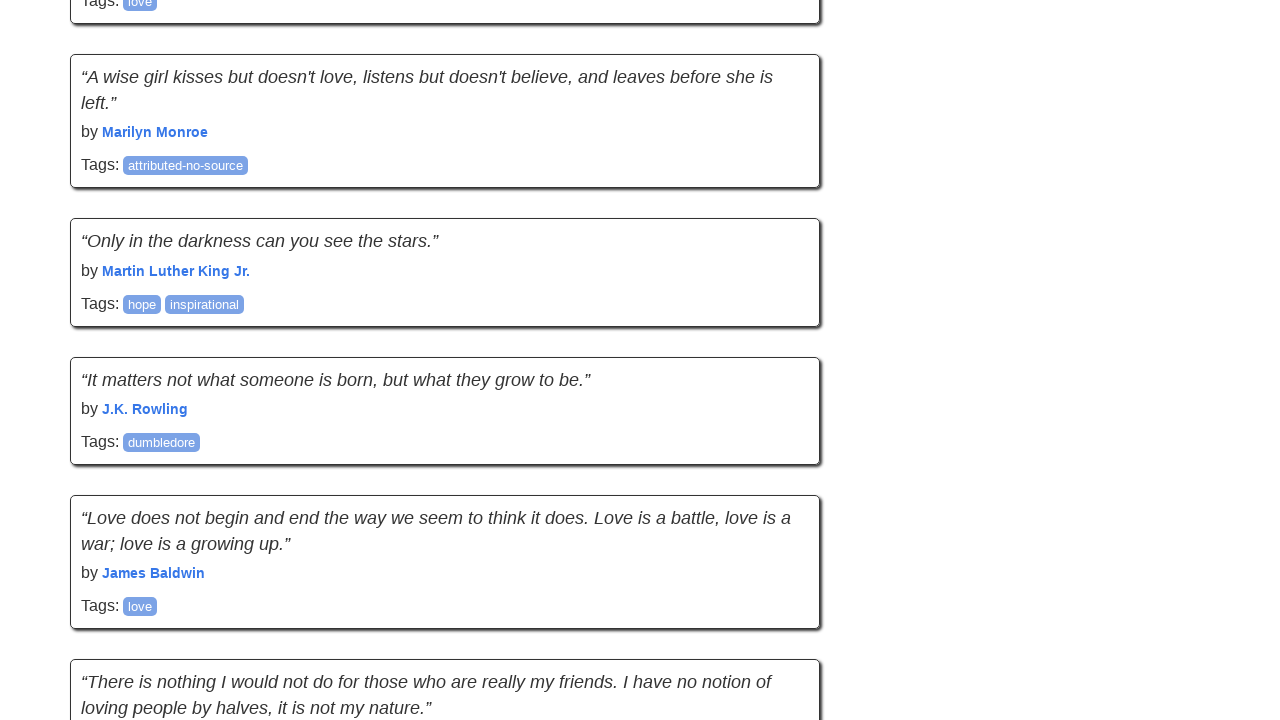

Scrolled to bottom of page (iteration 6/10)
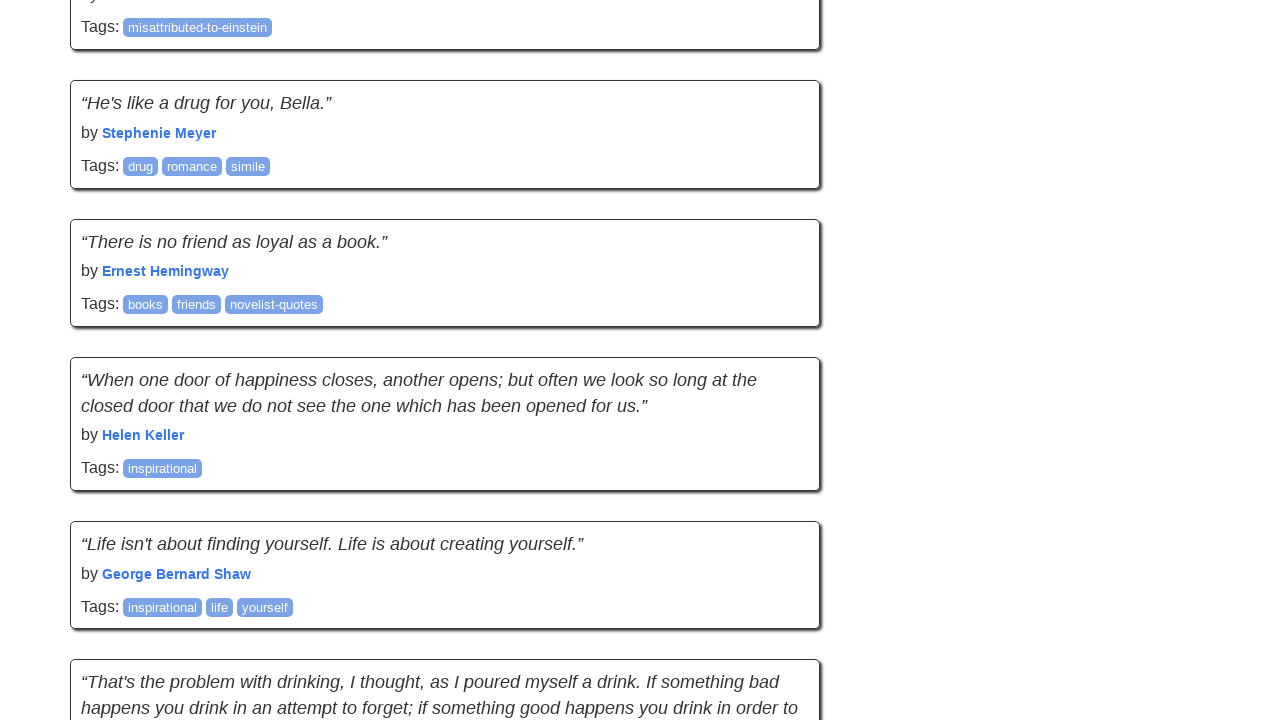

Waited 1 second for new content to load
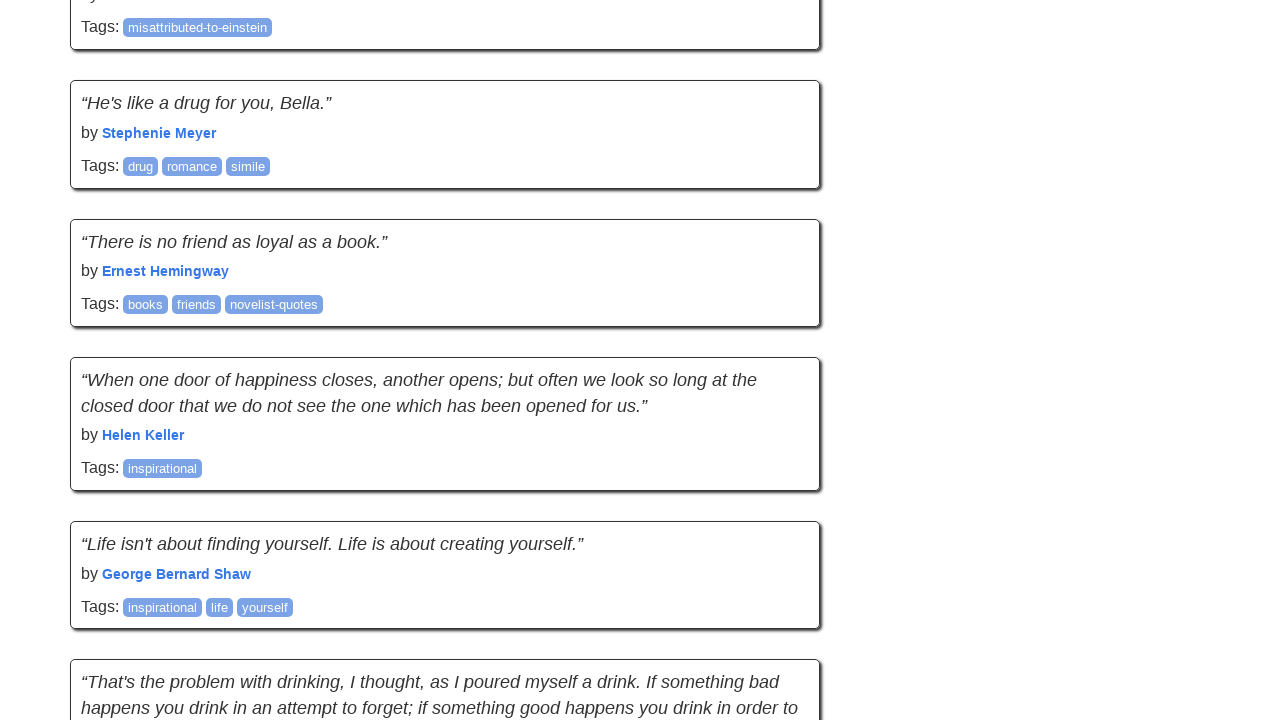

Scrolled to bottom of page (iteration 7/10)
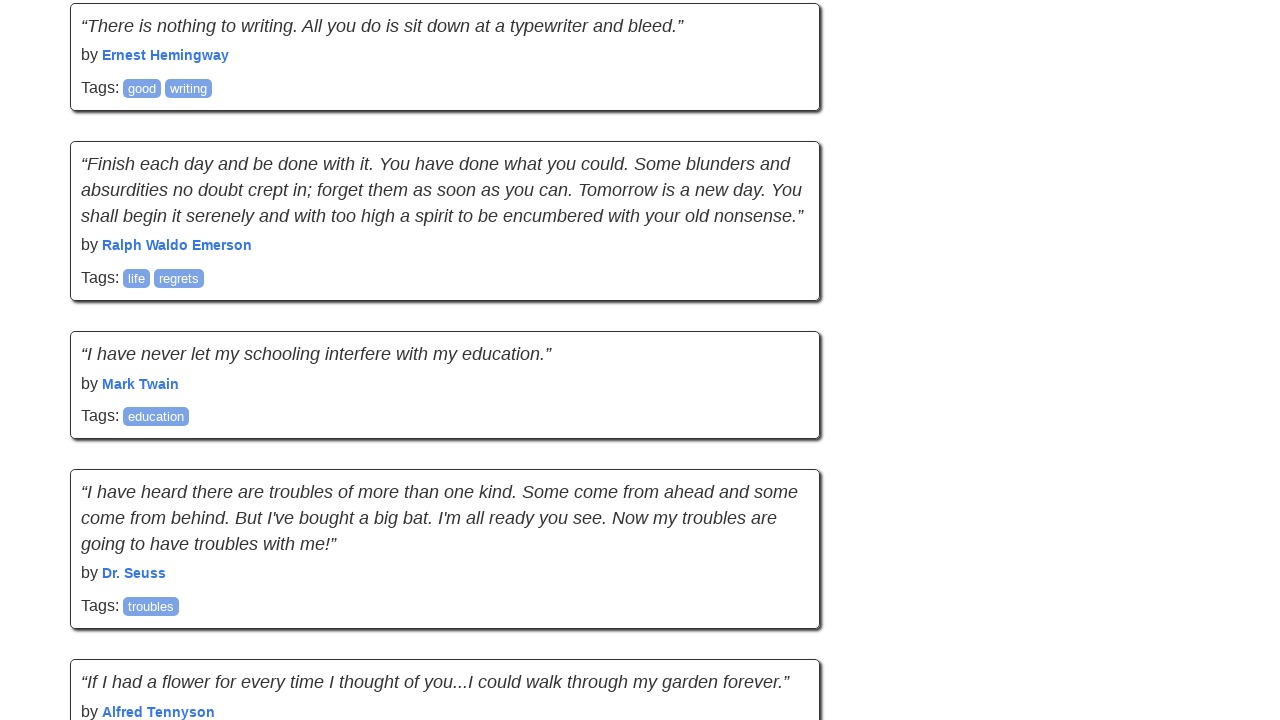

Waited 1 second for new content to load
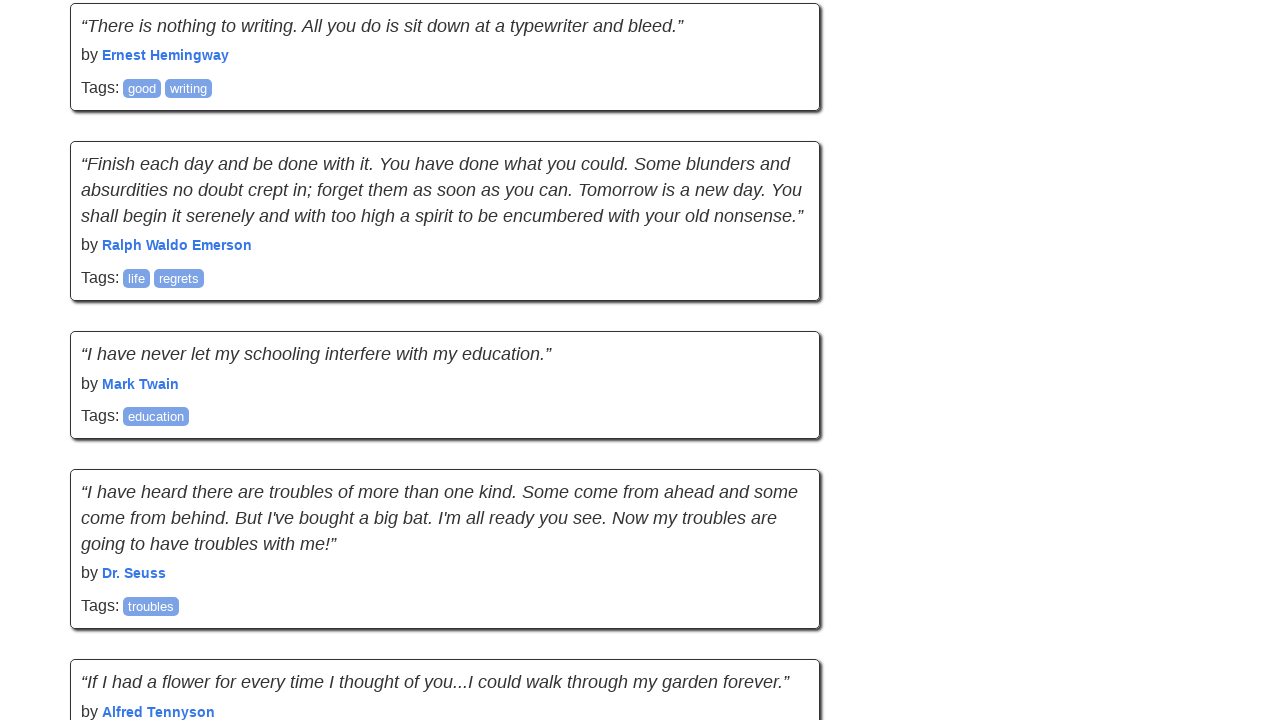

Scrolled to bottom of page (iteration 8/10)
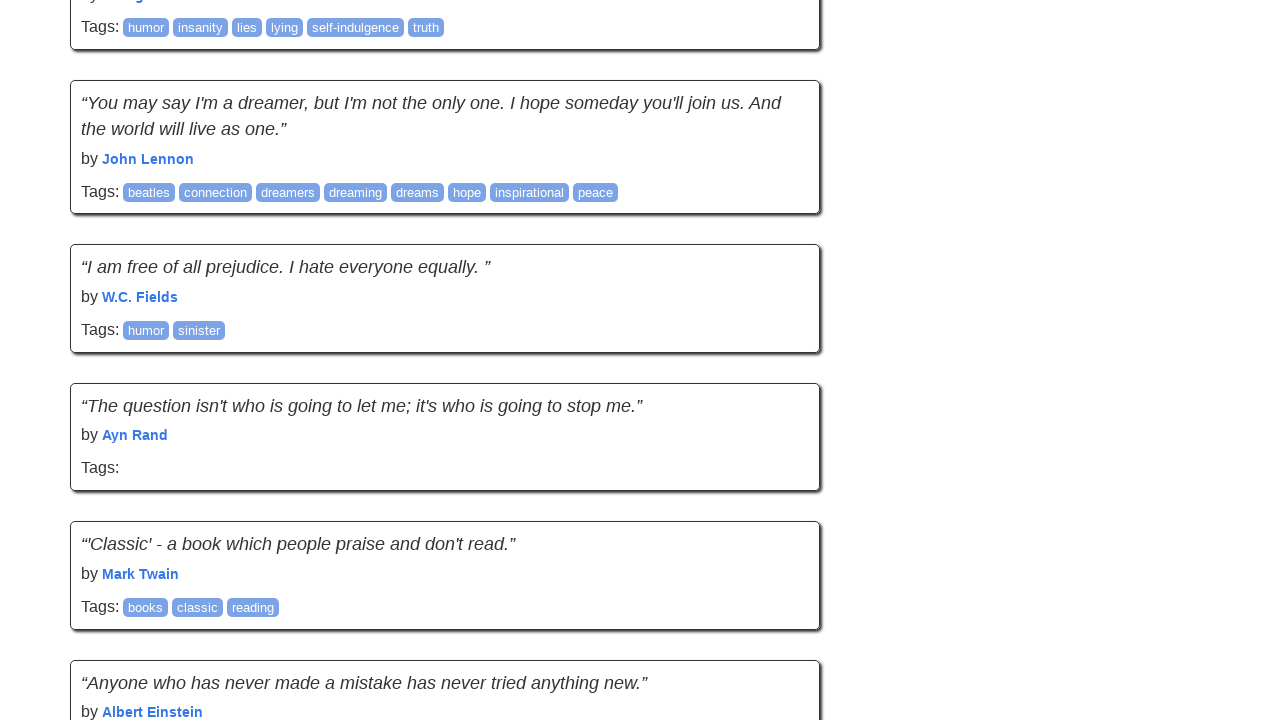

Waited 1 second for new content to load
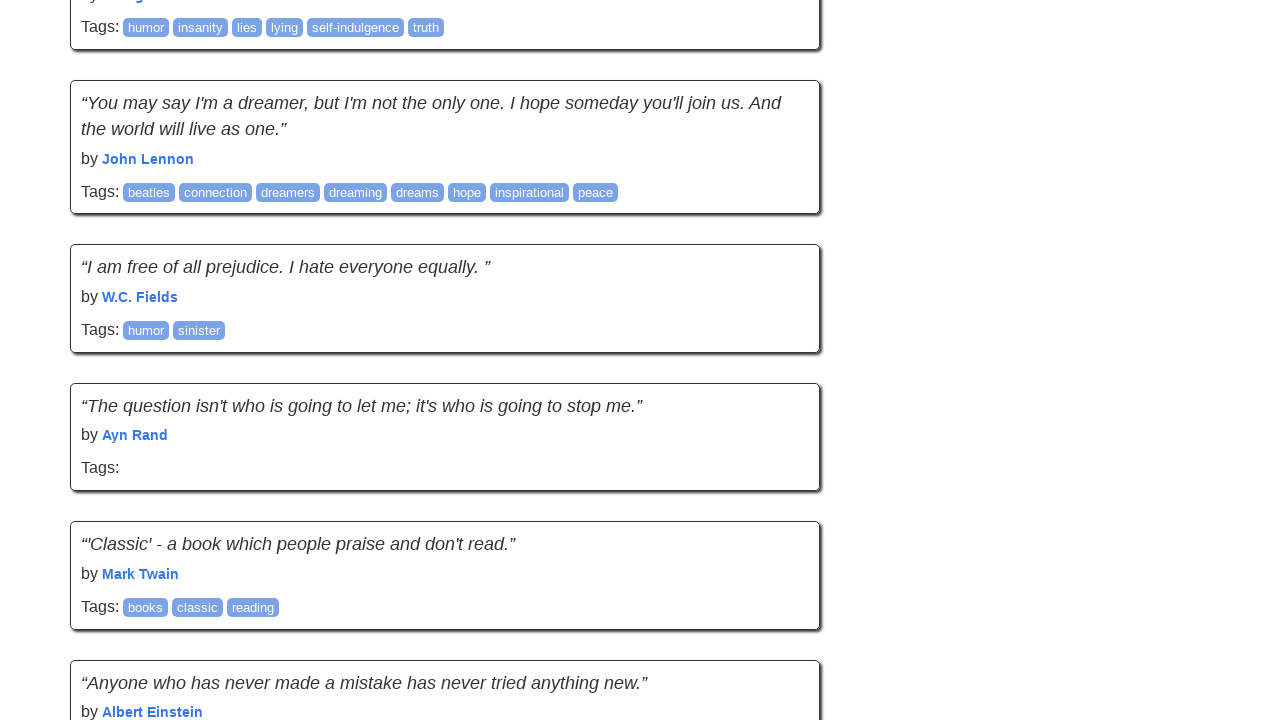

Scrolled to bottom of page (iteration 9/10)
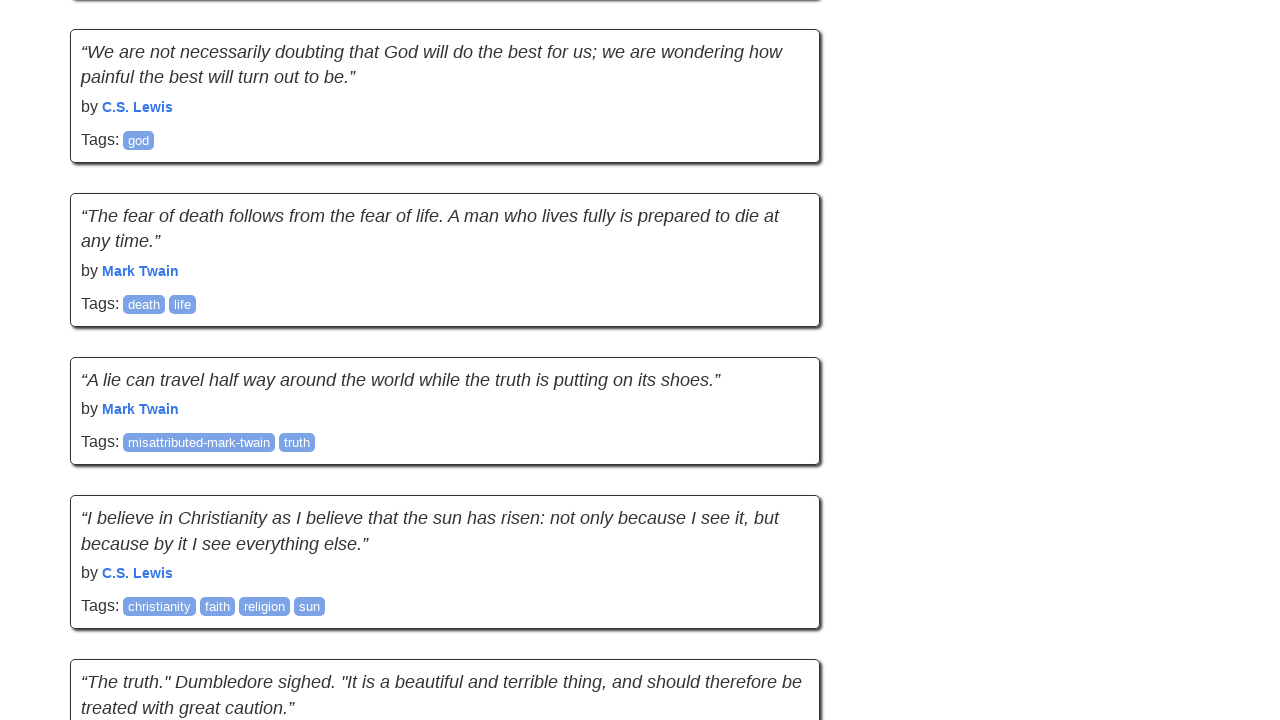

Waited 1 second for new content to load
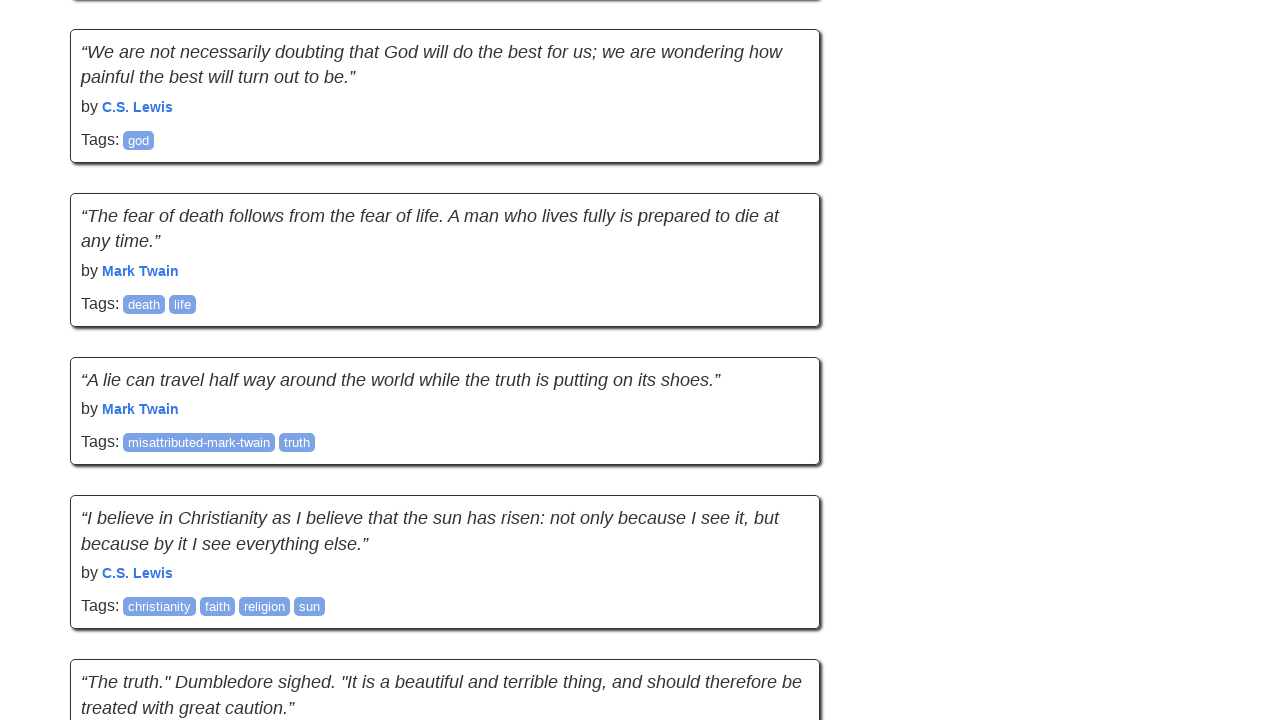

Scrolled to bottom of page (iteration 10/10)
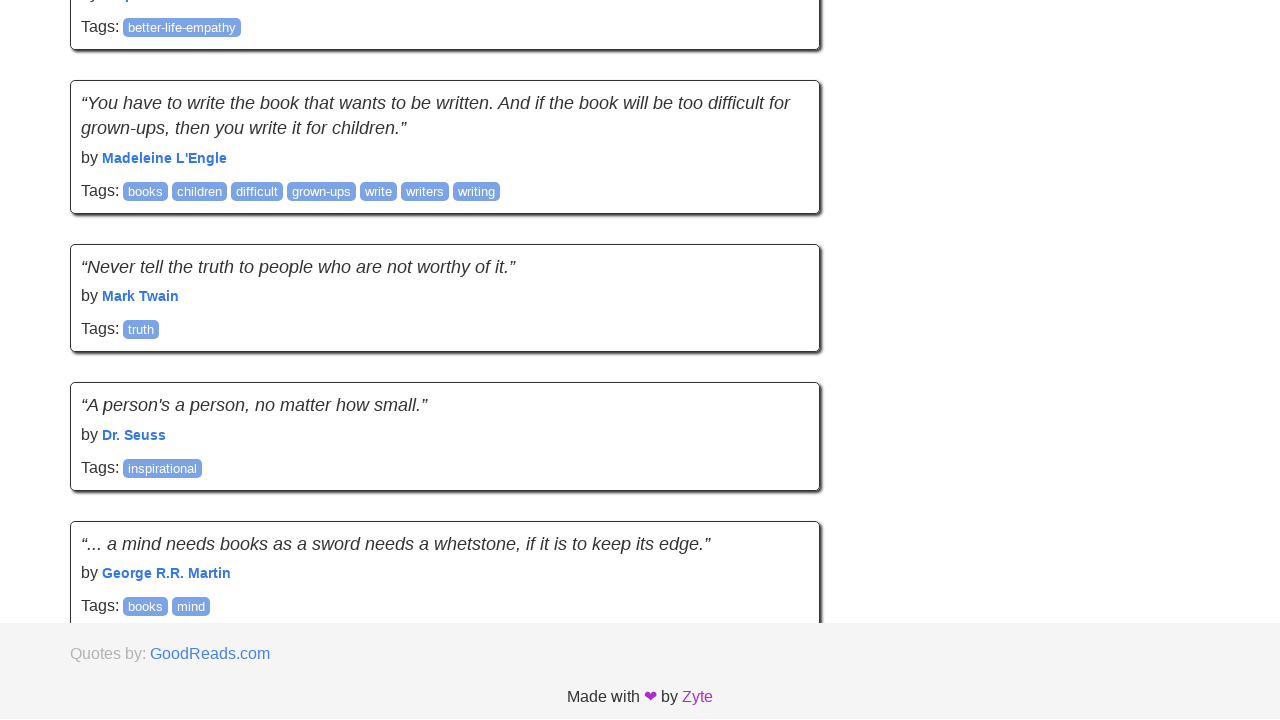

Waited 1 second for new content to load
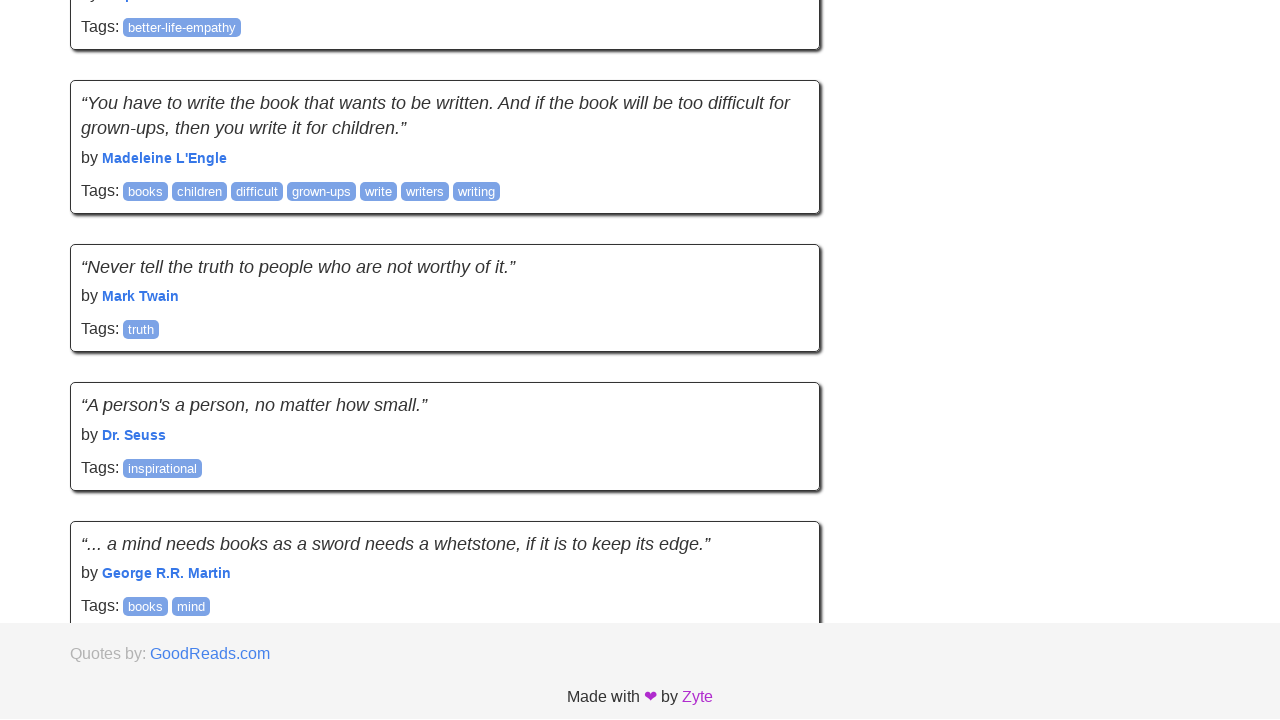

Queried all quote elements - found 100 quotes
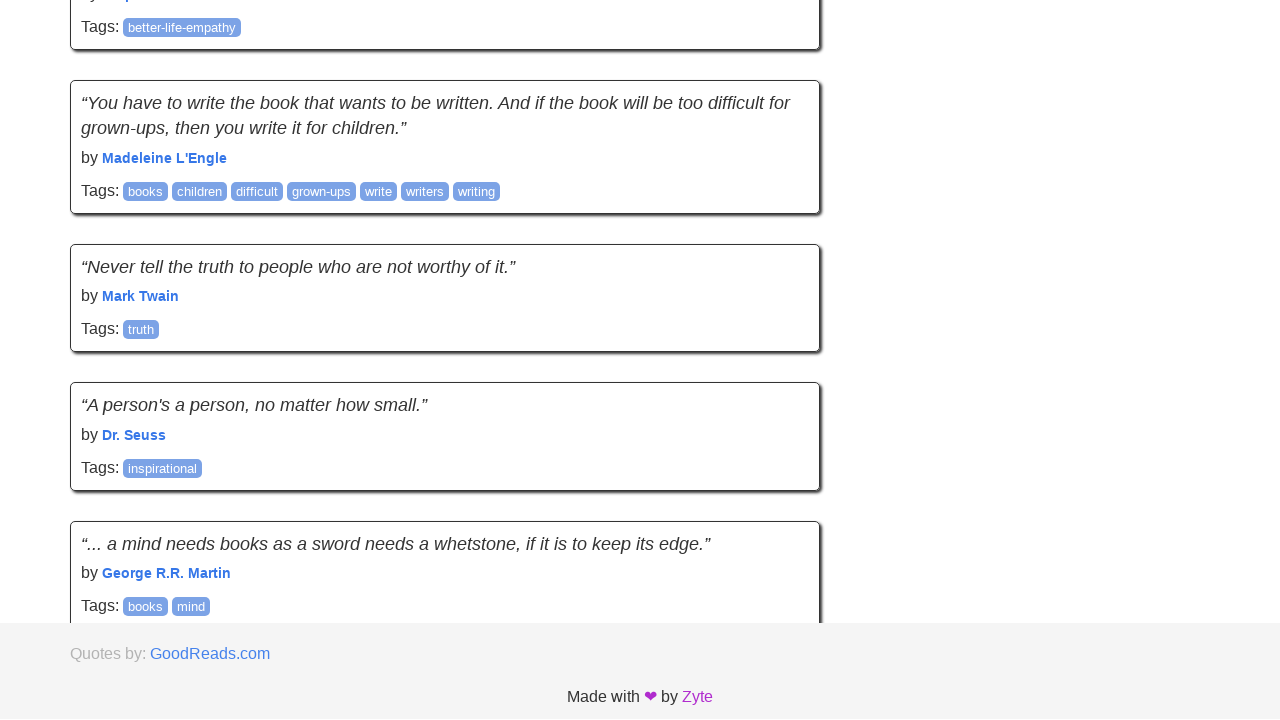

Asserted that quotes were successfully loaded after infinite scroll
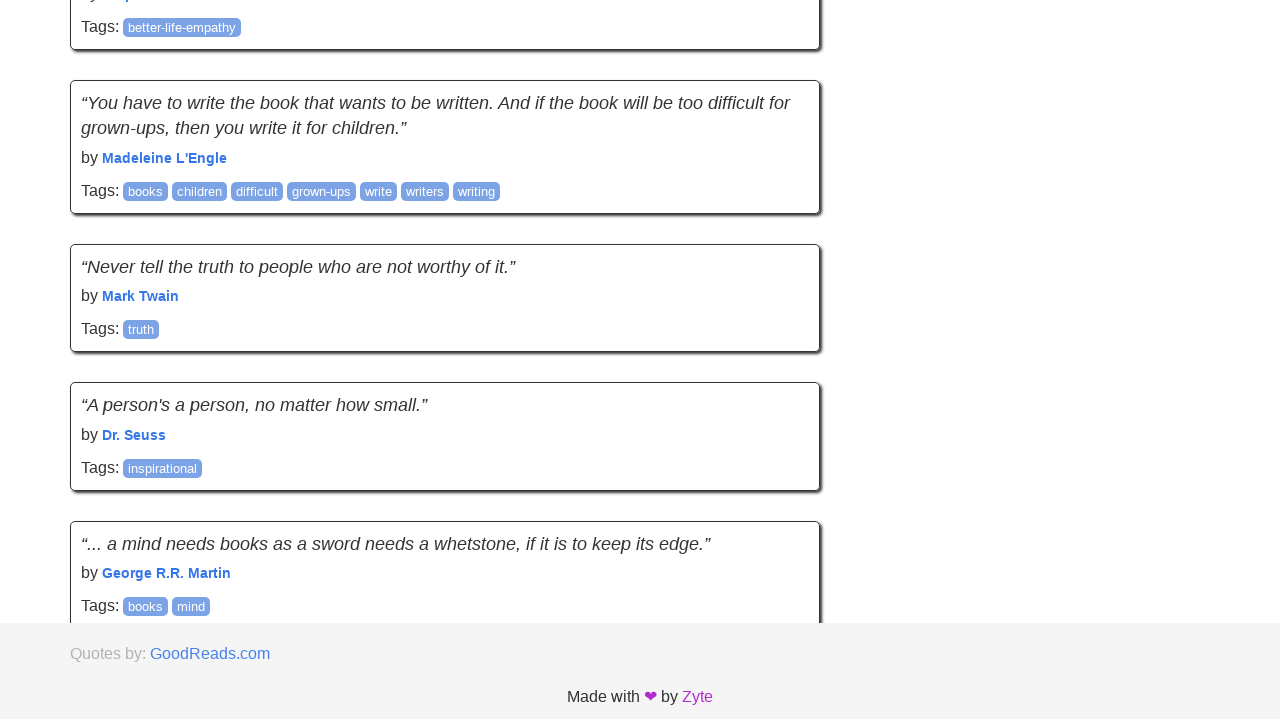

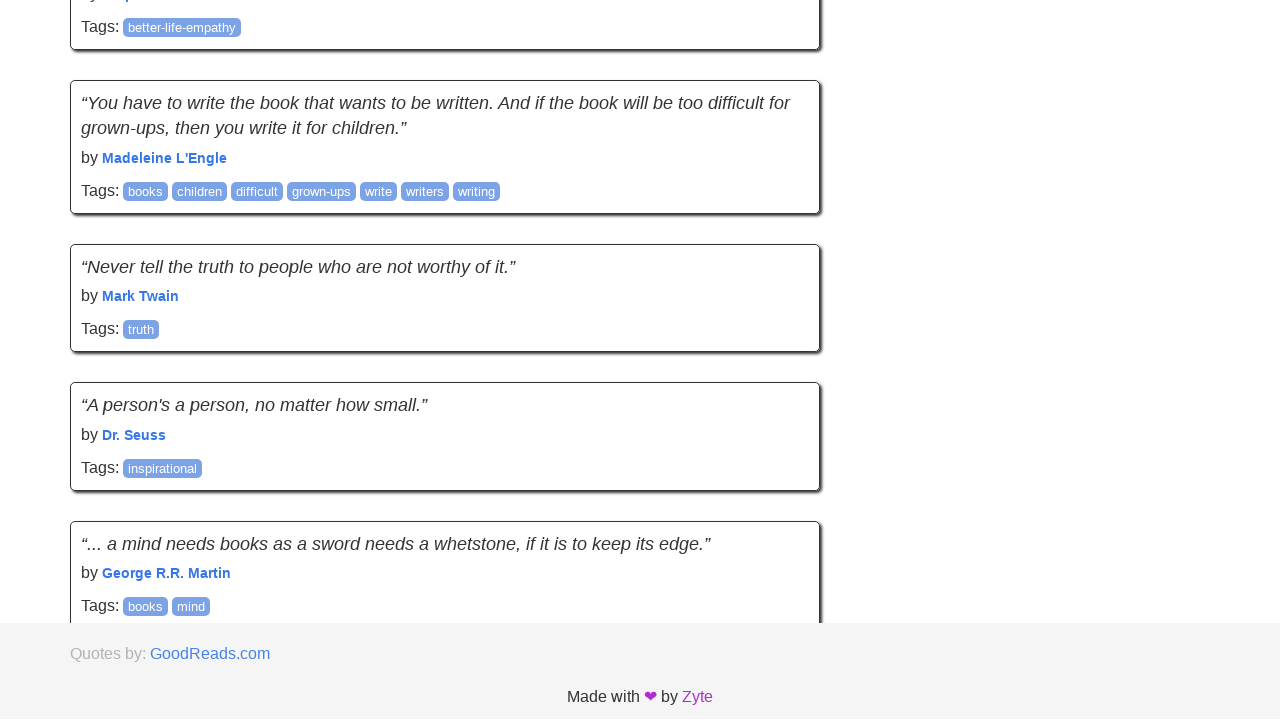